Tests multiple button clicks on a page and verifies the displayed text changes correctly after each button click

Starting URL: http://practice.cydeo.com/multiple_buttons

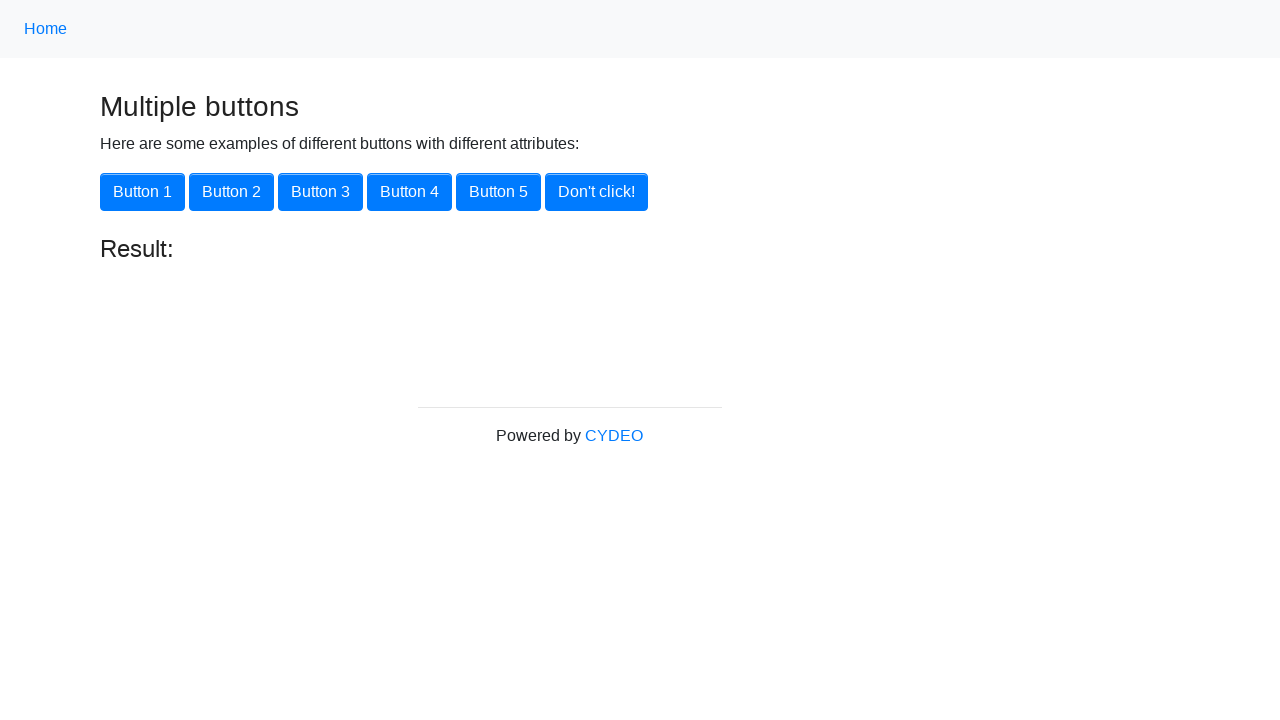

Clicked Button 1 at (142, 192) on xpath=//button[.='Button 1']
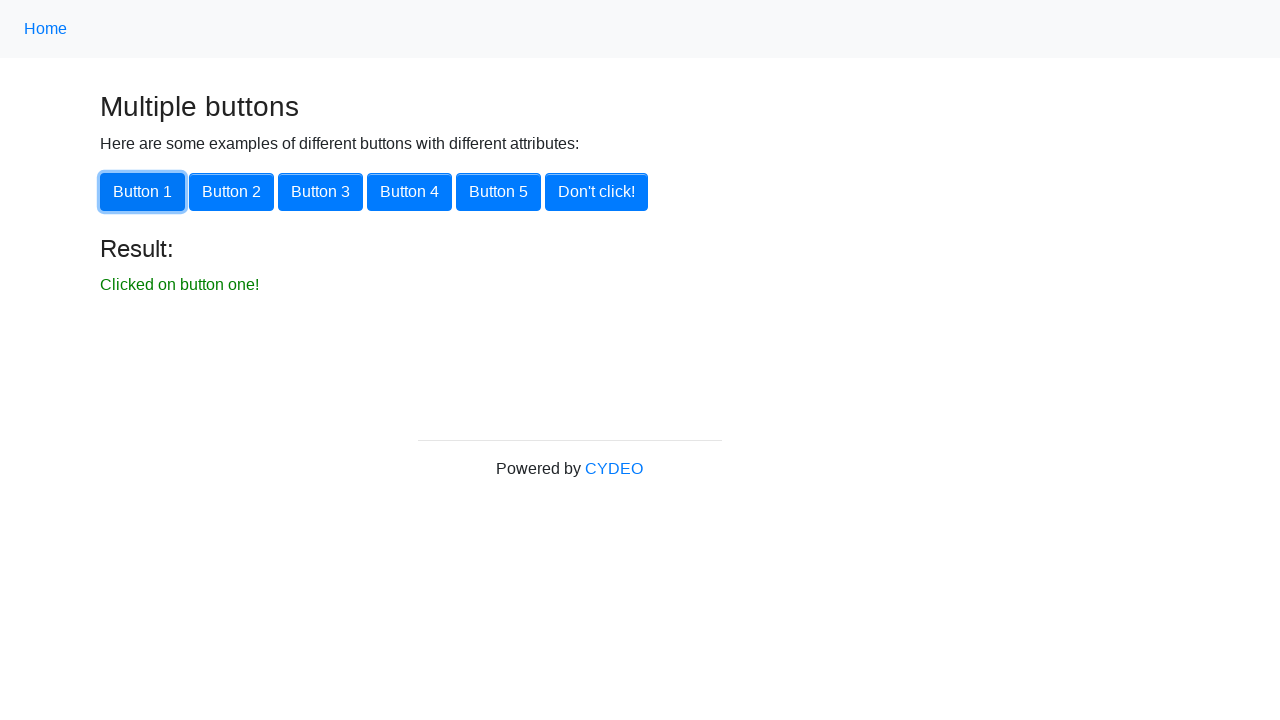

Green text element appeared after Button 1 click
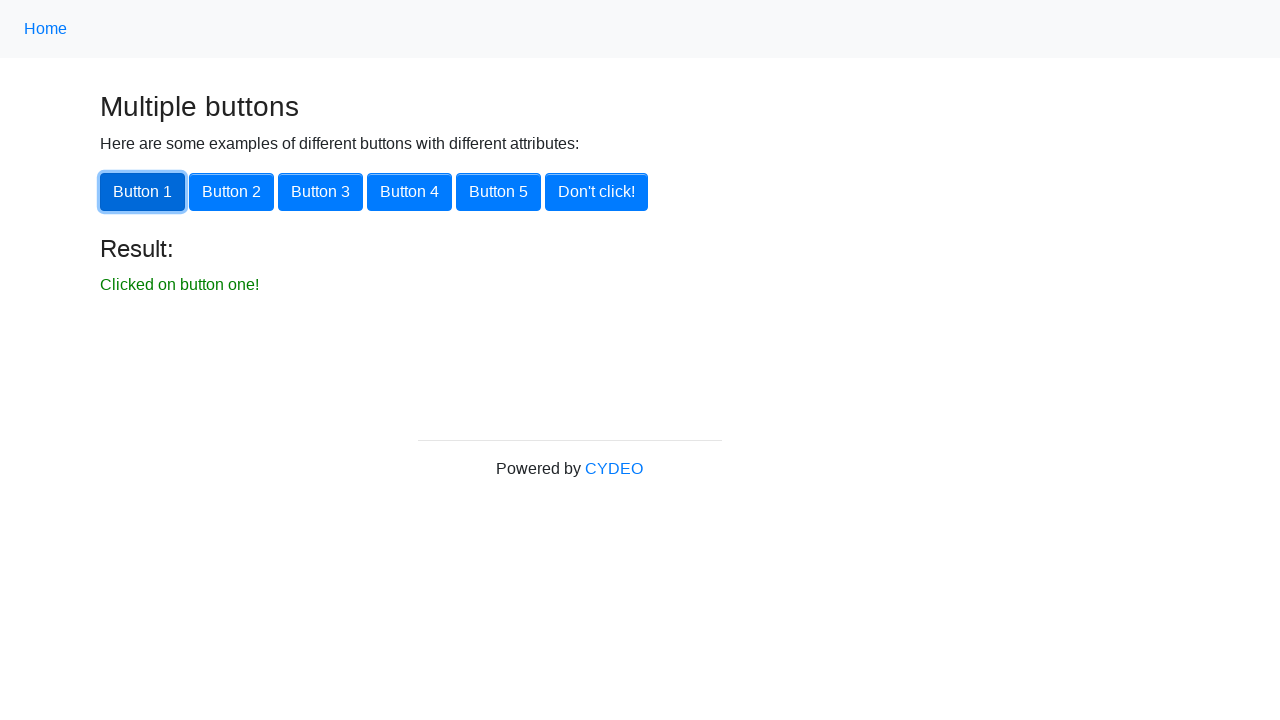

Clicked Button 2 at (232, 192) on xpath=//*[@name='button2']
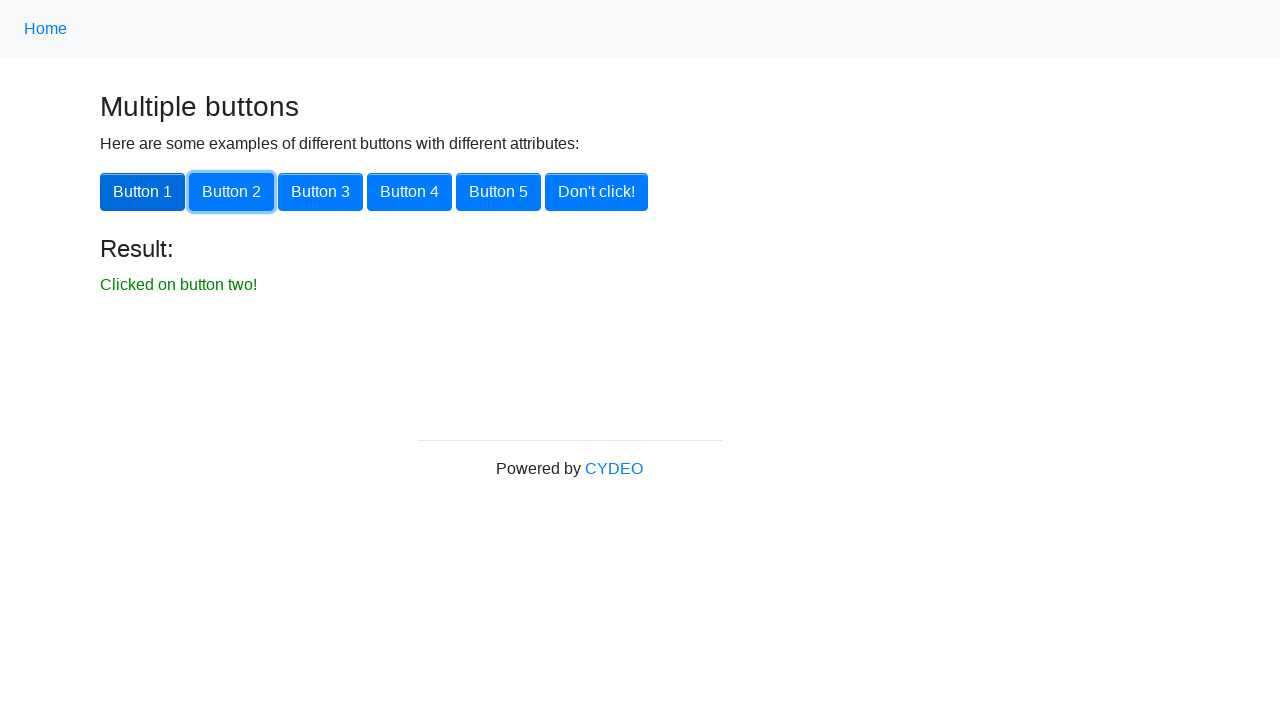

Waited 500ms for text element to update after Button 2 click
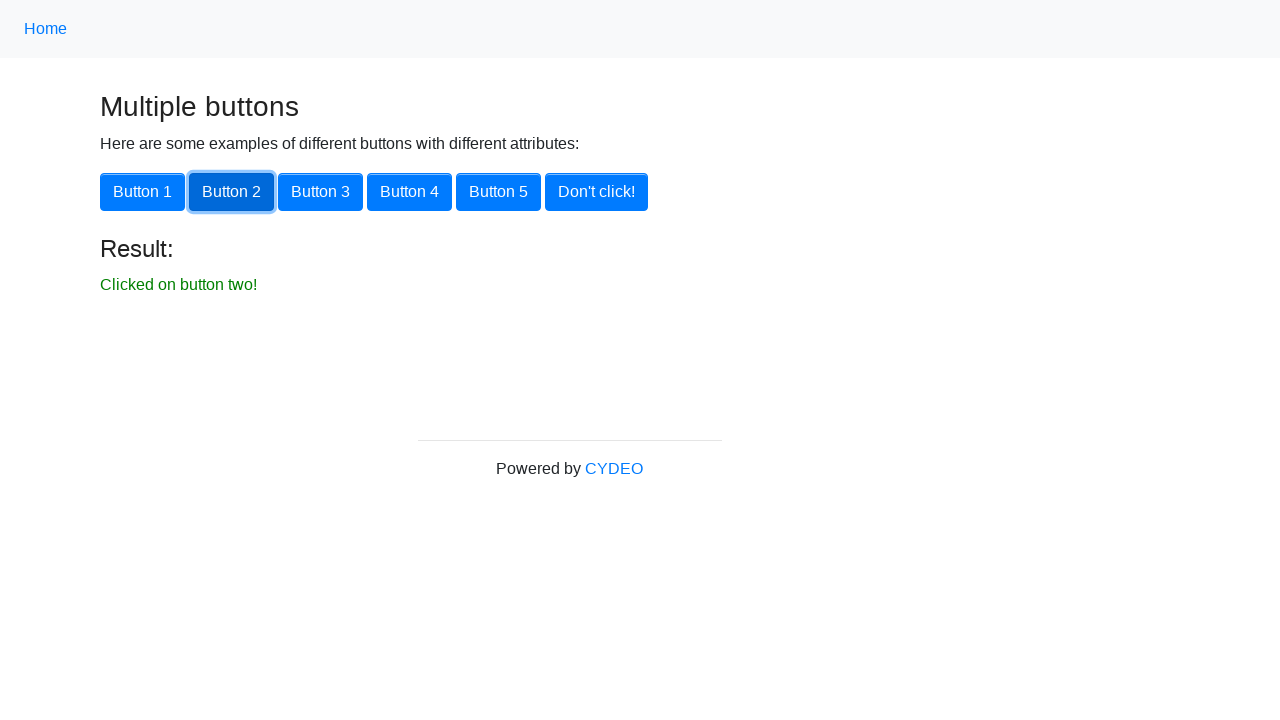

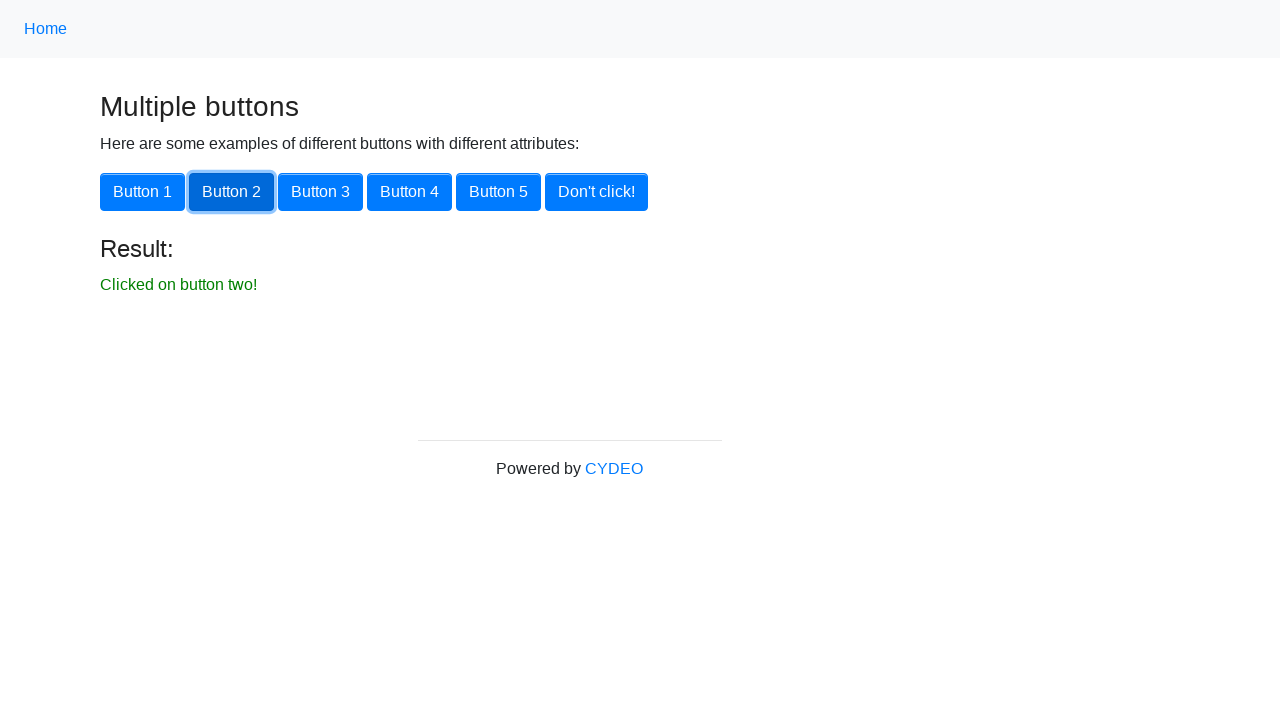